Opens the hh.ru homepage and checks that there are no severe errors in the browser console logs

Starting URL: https://hh.ru

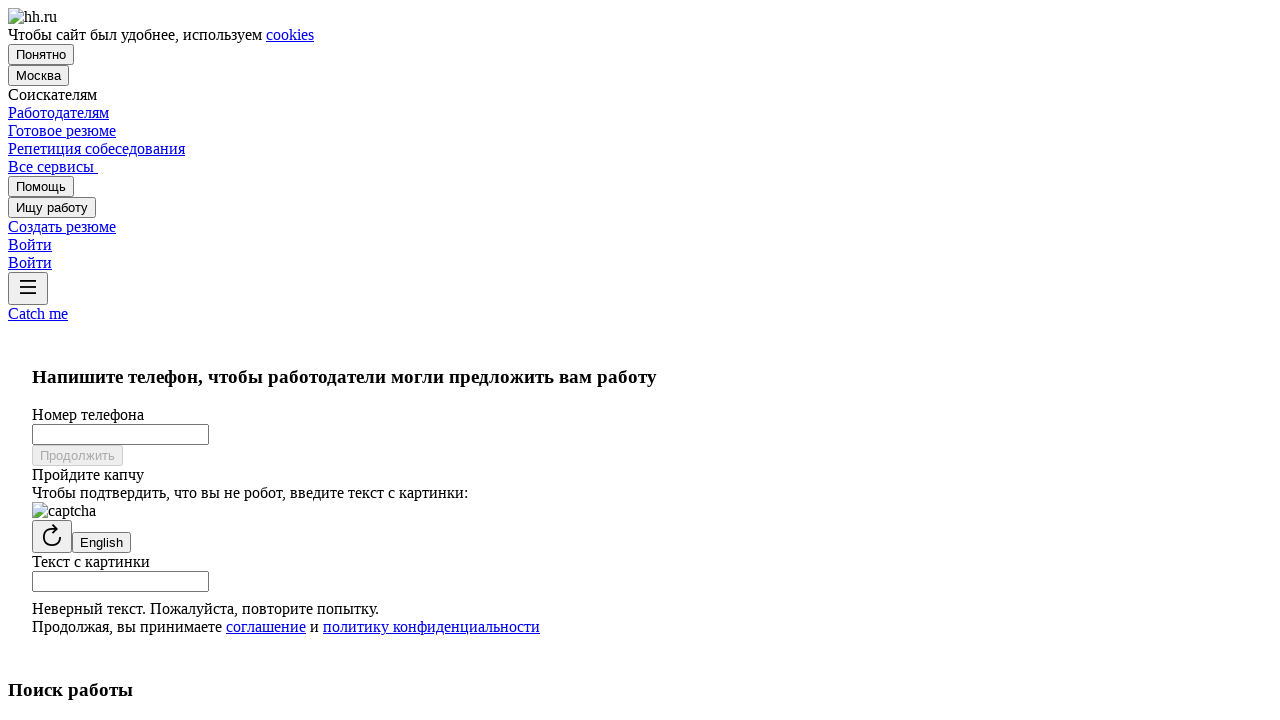

Waited for page to load with domcontentloaded state
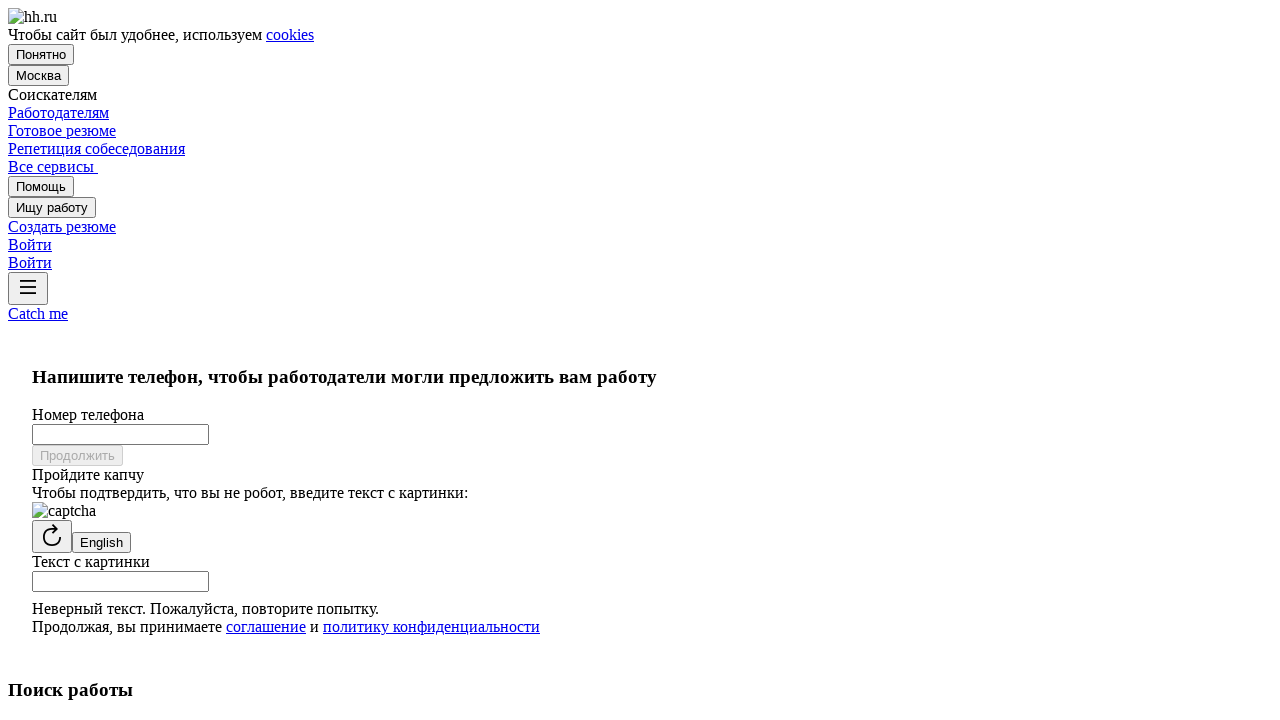

Set up console message listener to capture errors
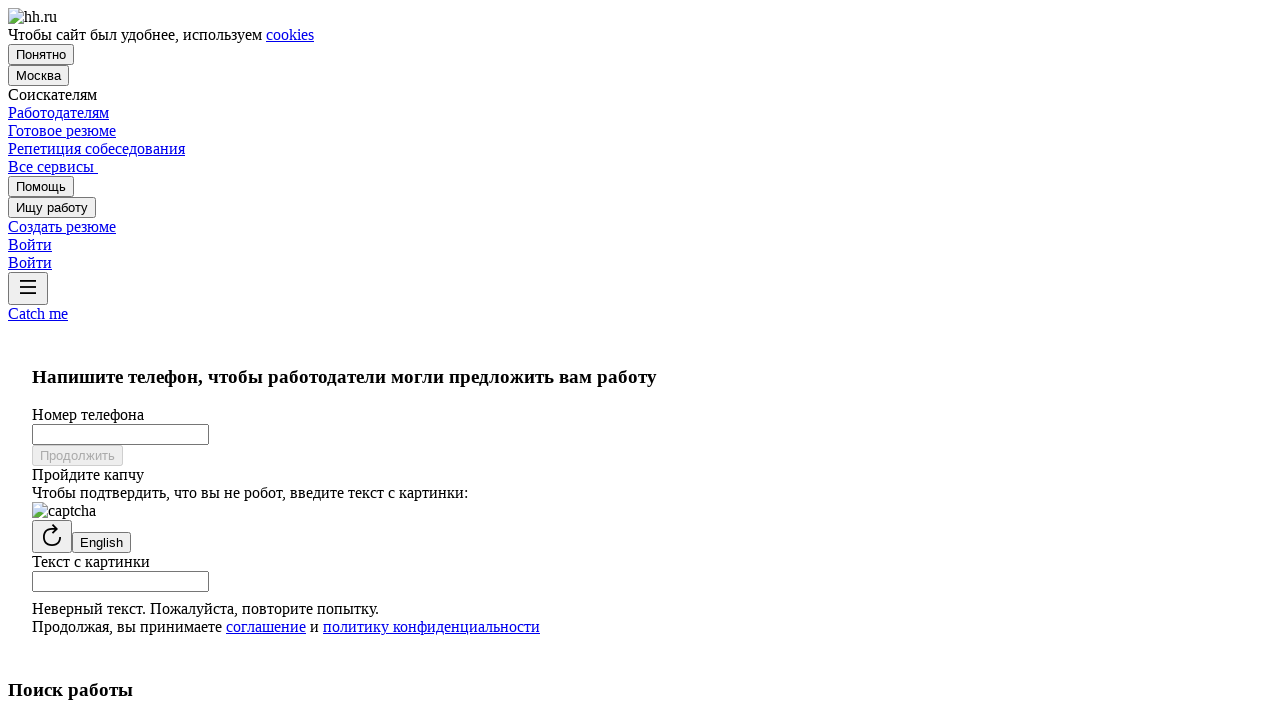

Reloaded the page to capture console messages
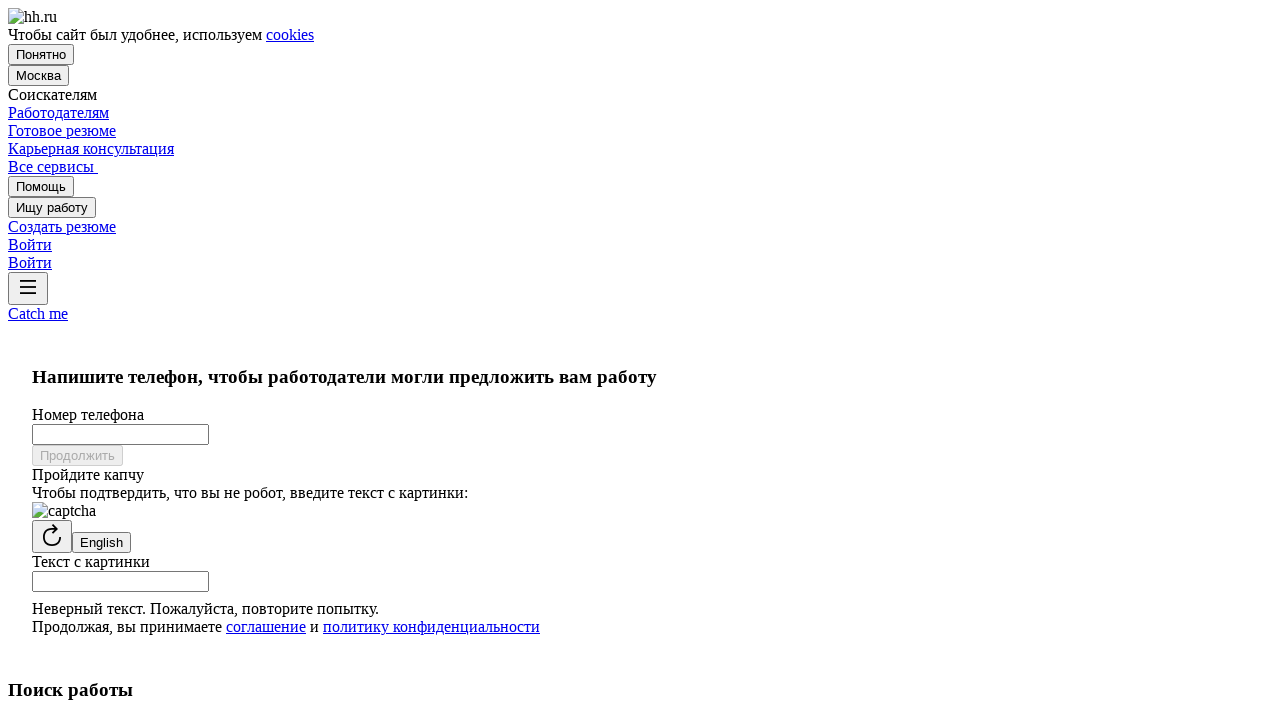

Waited for page to load after reload with domcontentloaded state
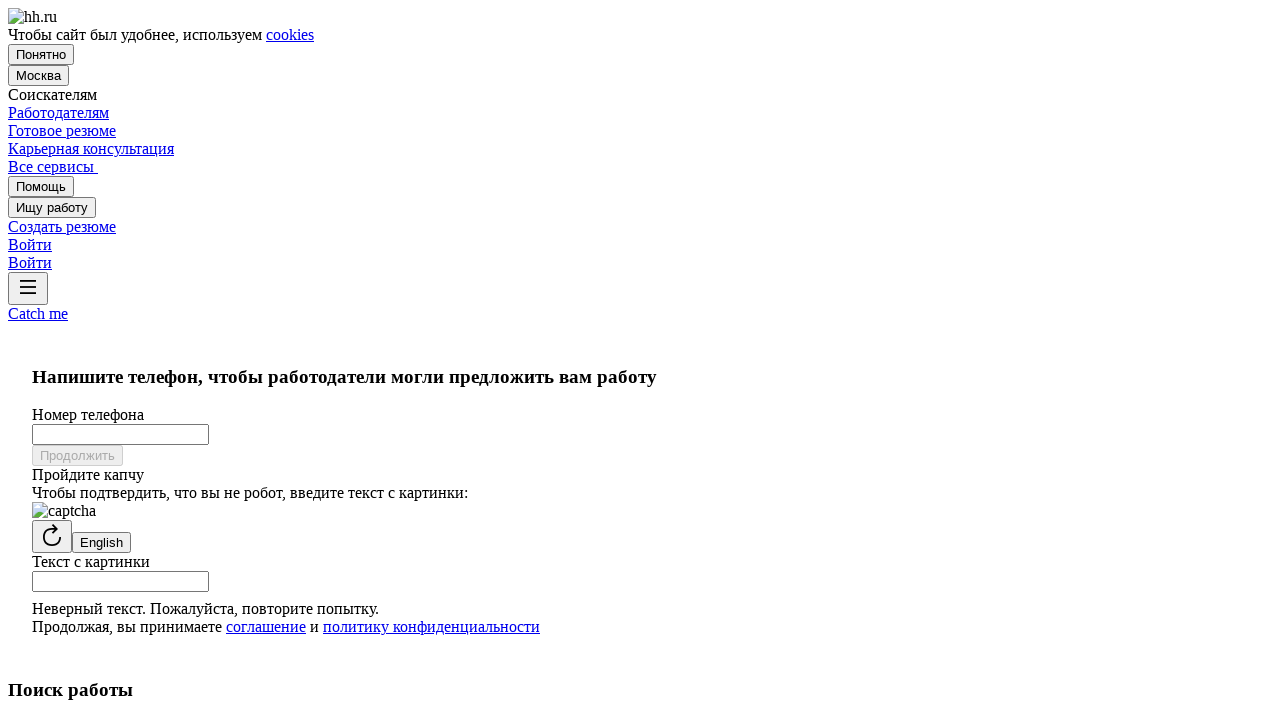

Verified that no SEVERE errors are present in console logs
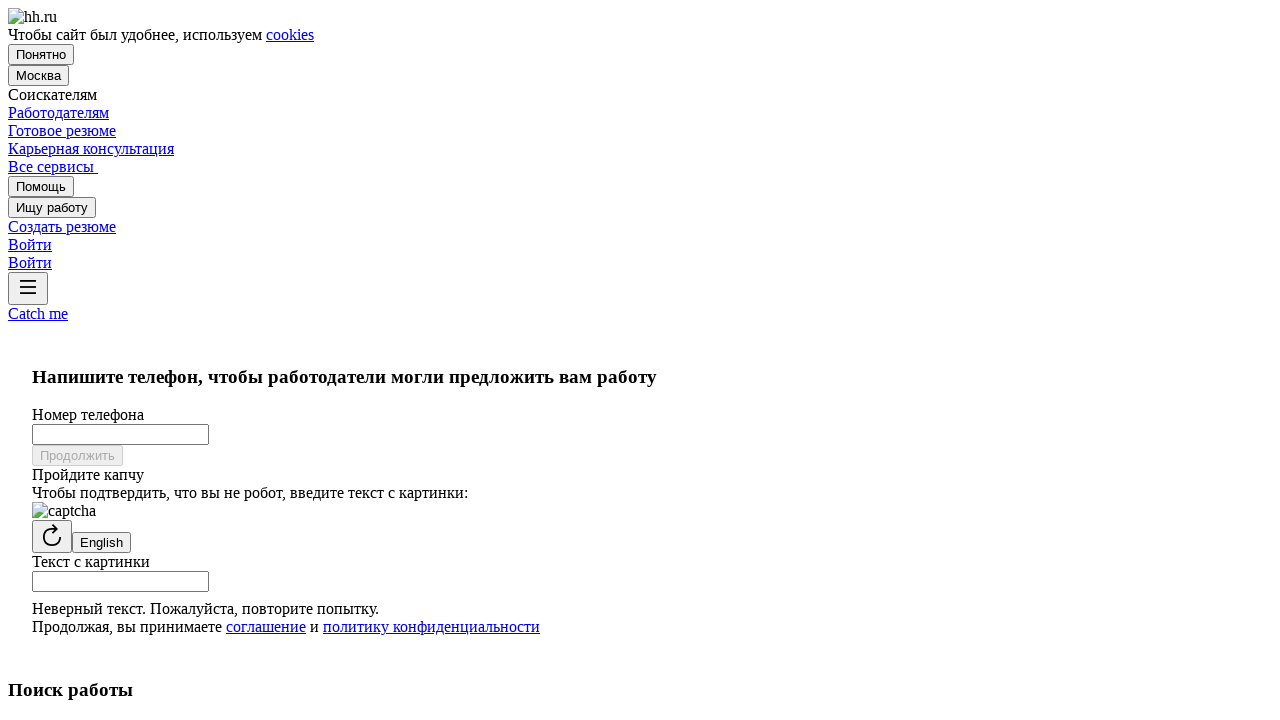

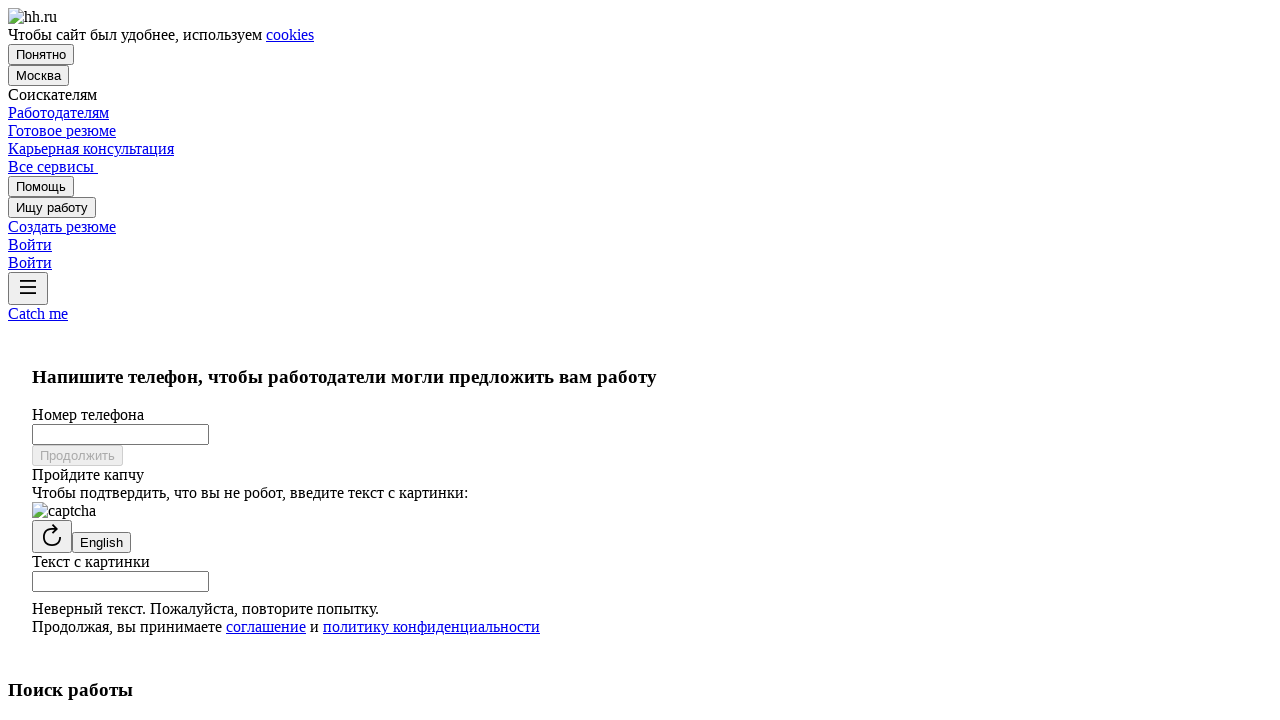